Tests nested frames navigation by clicking on the Nested Frames link, switching to nested frames, and reading content from within the frames.

Starting URL: http://the-internet.herokuapp.com

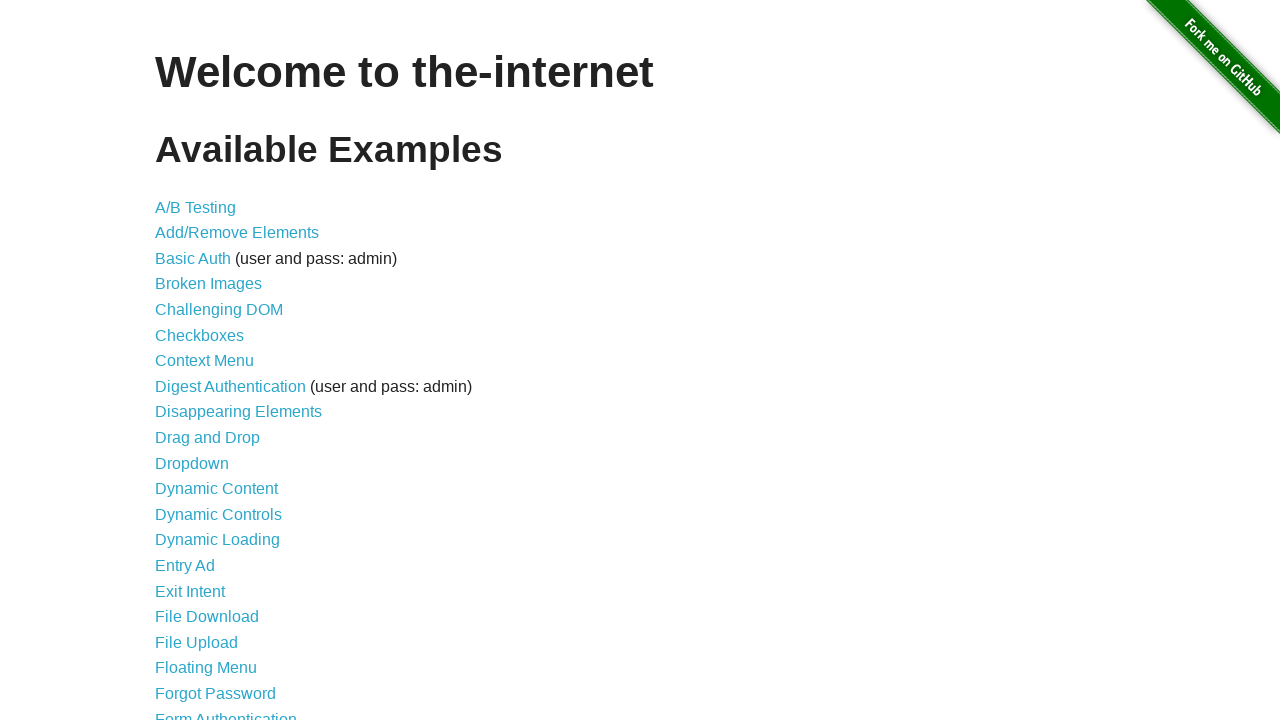

Clicked on 'Nested Frames' link at (210, 395) on text=Nested Frames
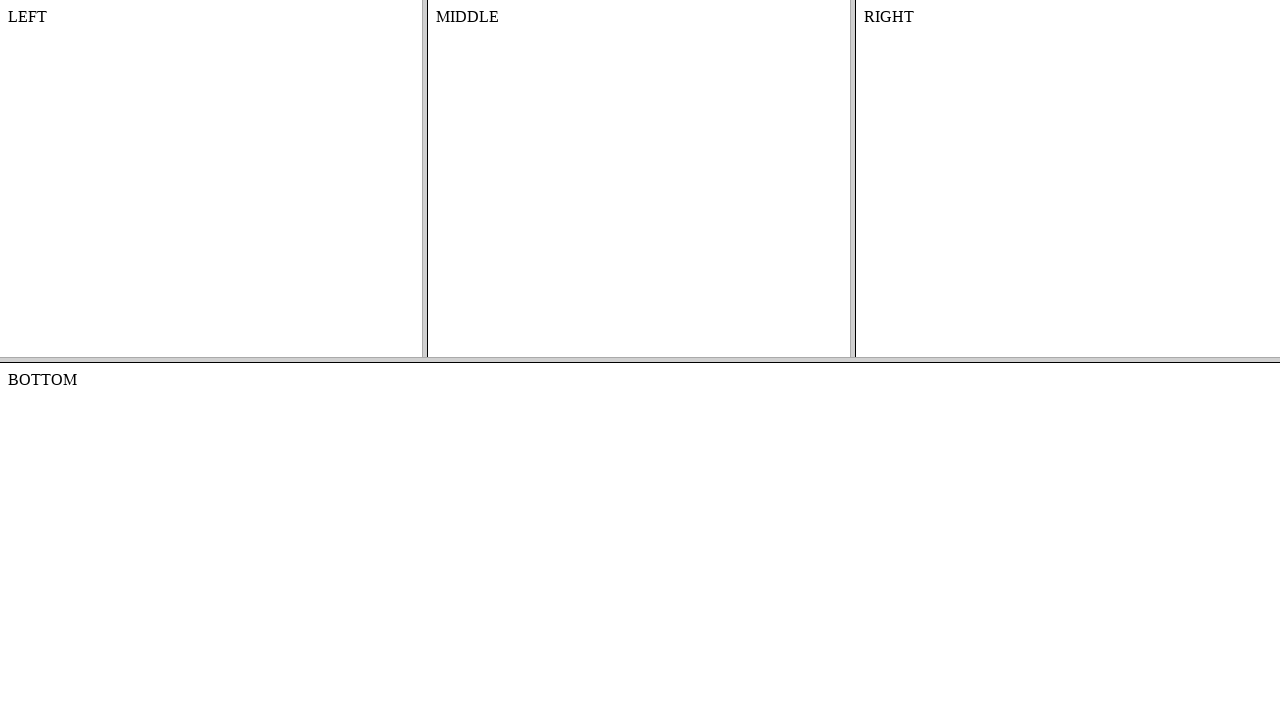

Nested frames page loaded
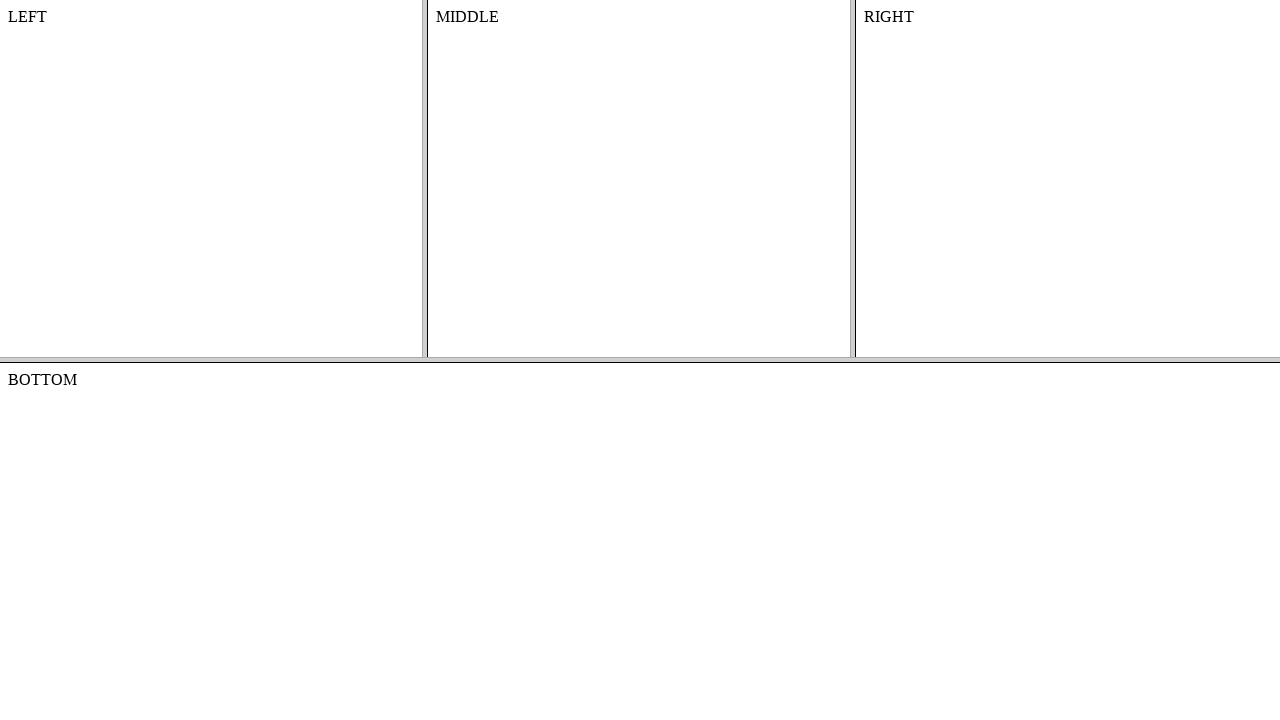

Located the top frameset
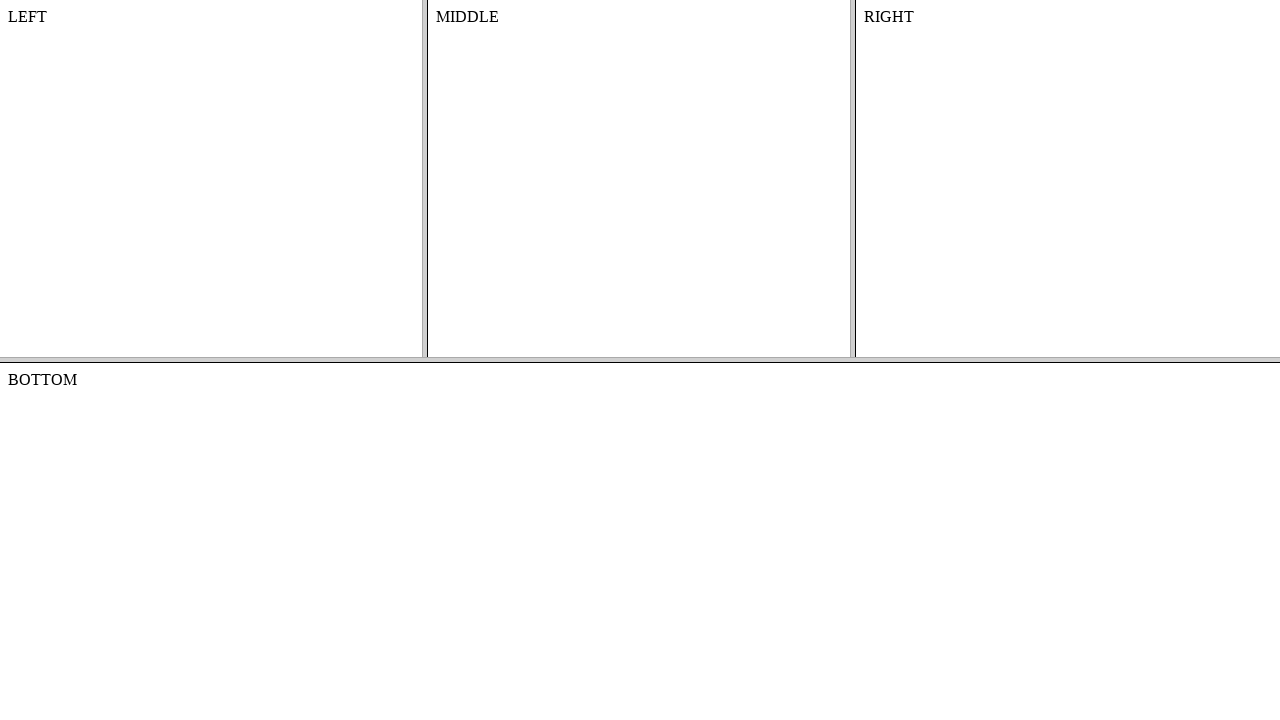

Located the left nested frame within the top frameset
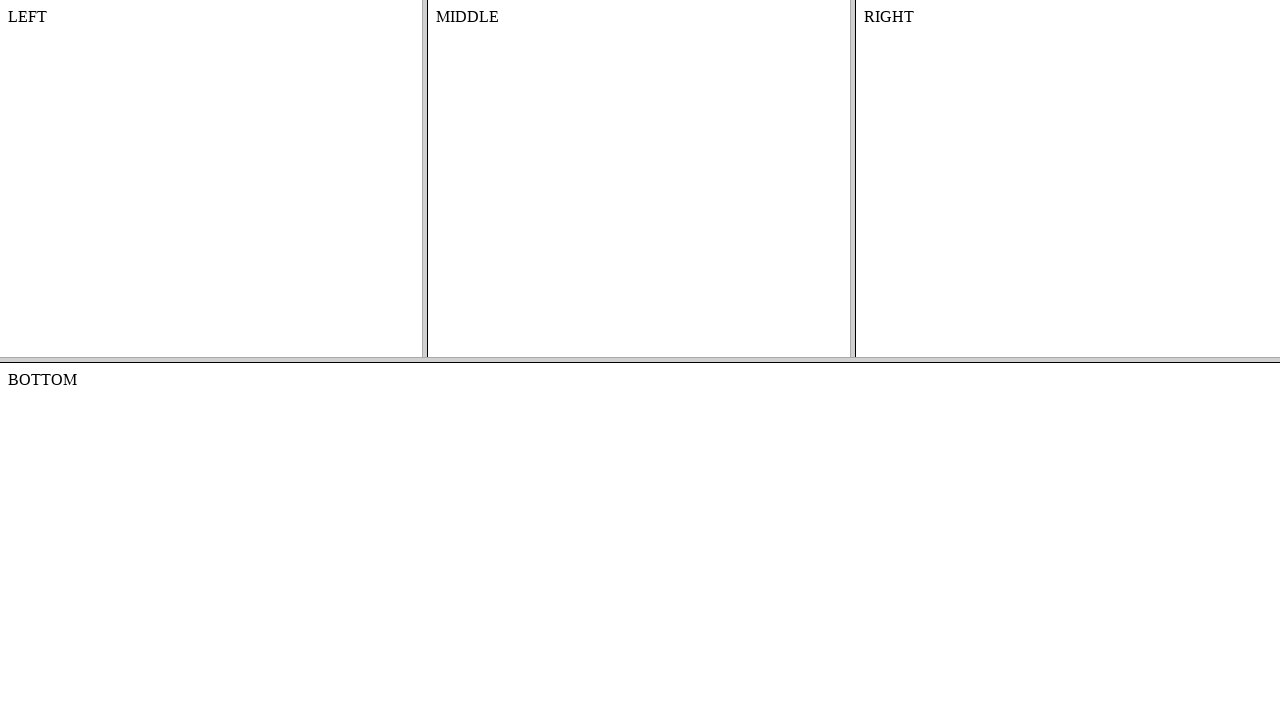

Retrieved text content from left frame body: '
    LEFT
    

'
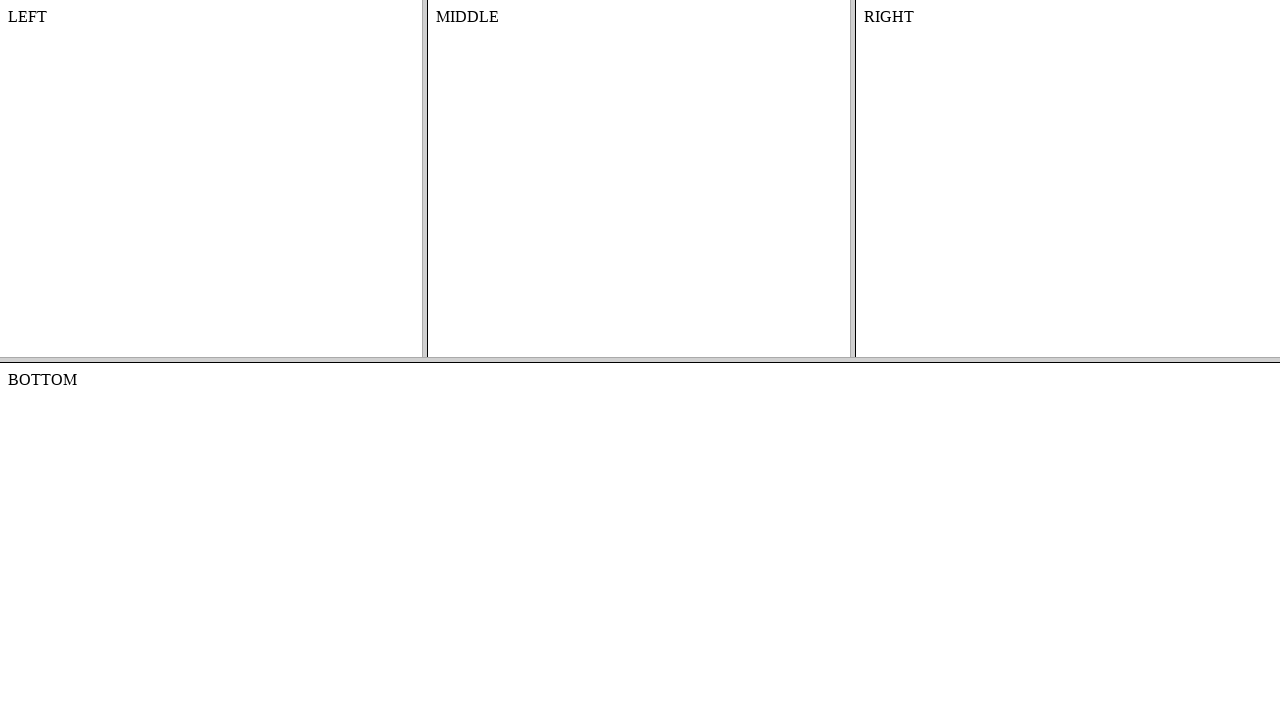

Printed body text from left frame to console
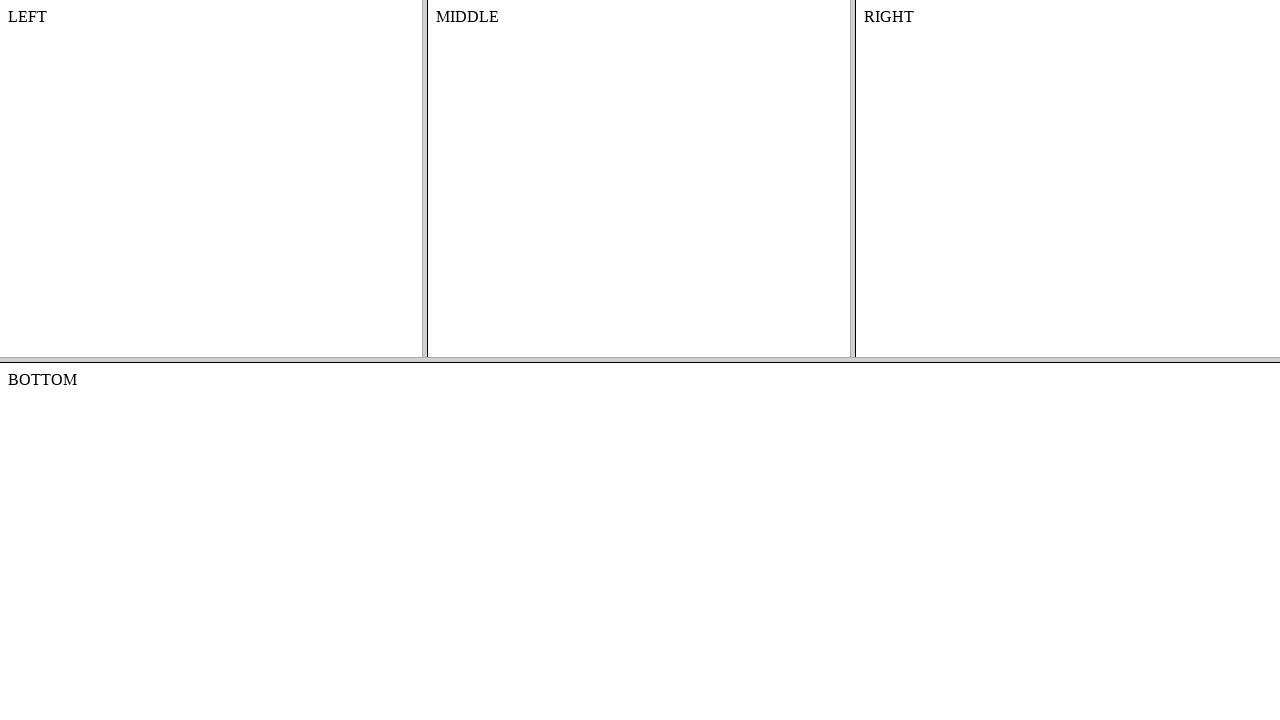

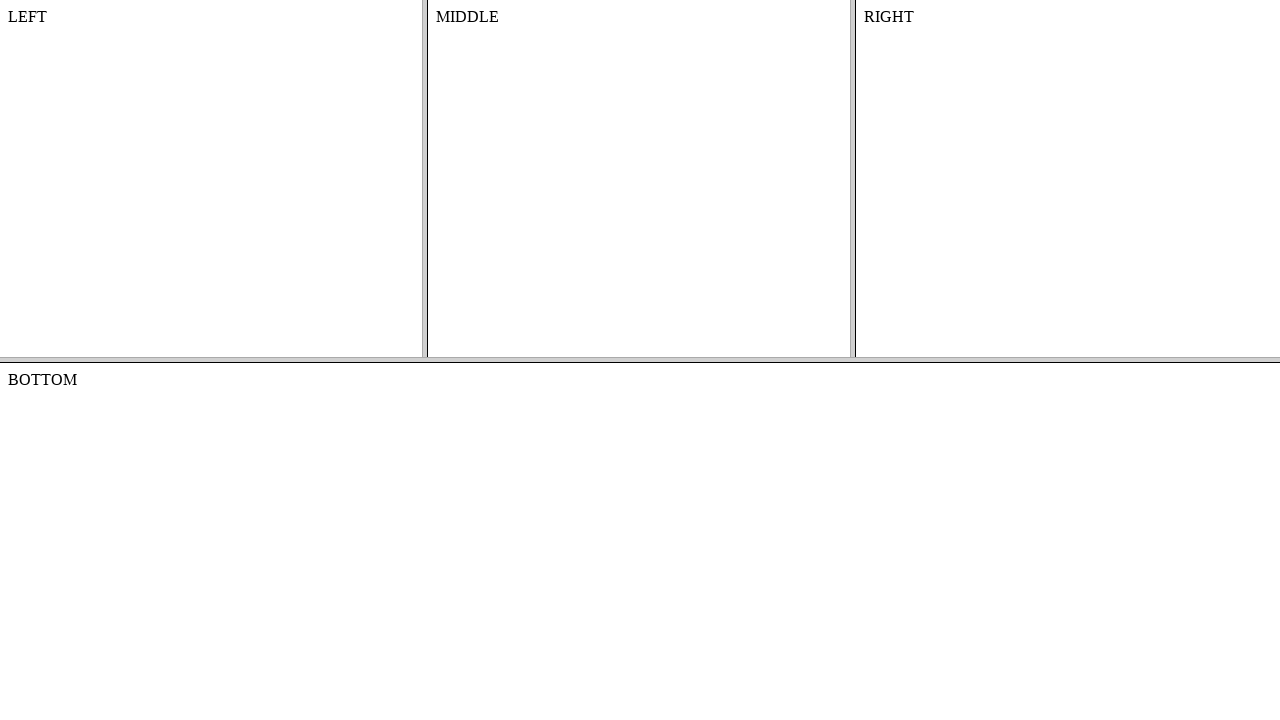